Tests JavaScript alert dialog handling by clicking an alert button and accepting the dialog that appears on an automation practice page.

Starting URL: https://rahulshettyacademy.com/AutomationPractice/

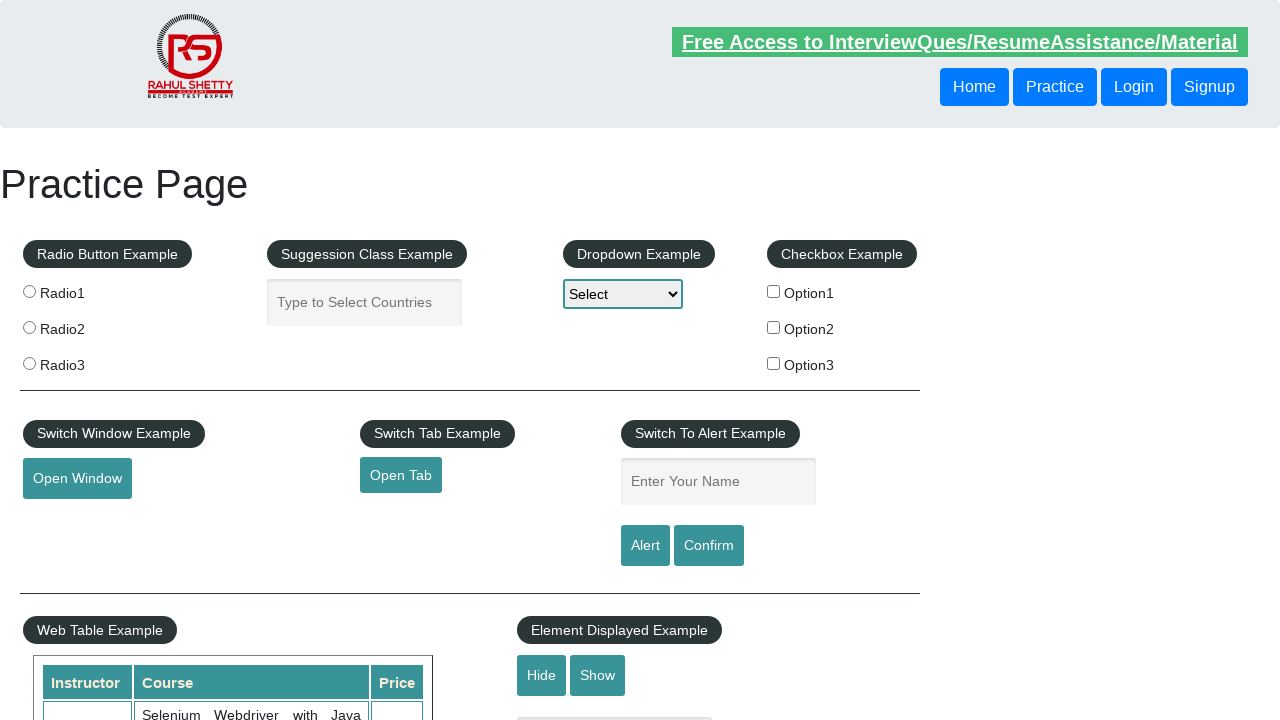

Set up dialog handler to automatically accept alerts
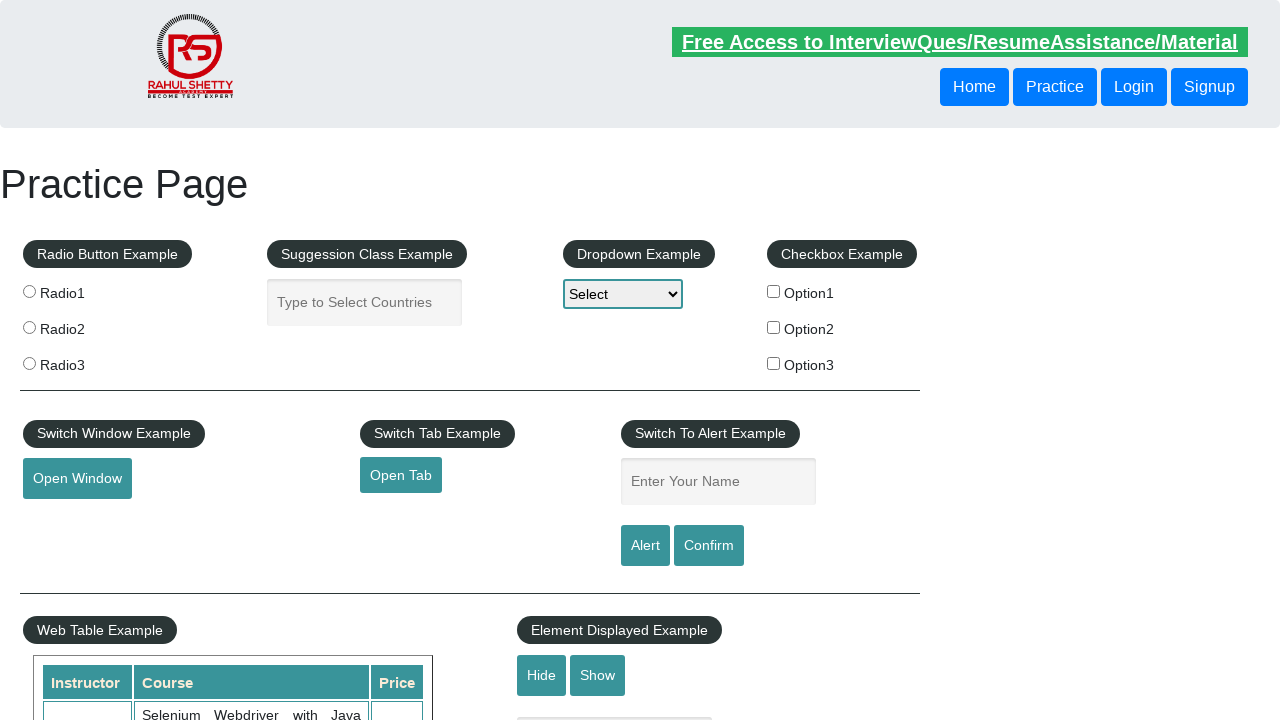

Clicked alert button to trigger JavaScript alert dialog at (645, 546) on #alertbtn
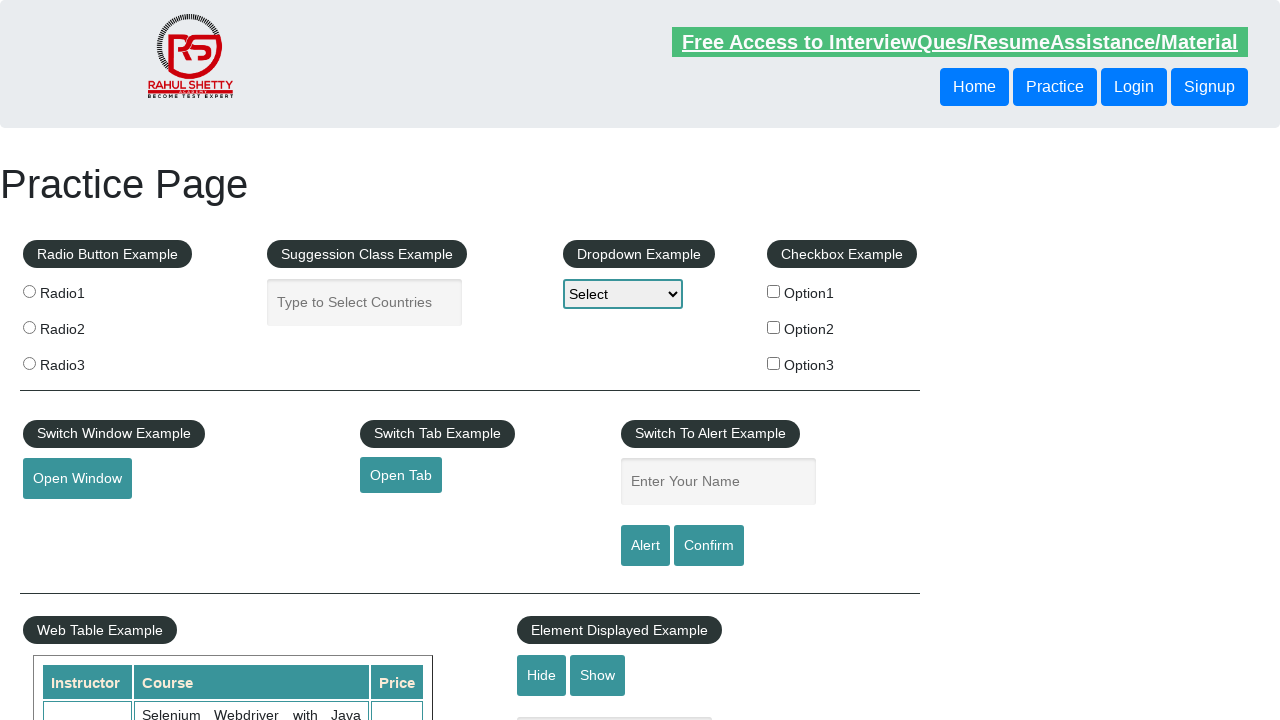

Waited for dialog to be processed and accepted
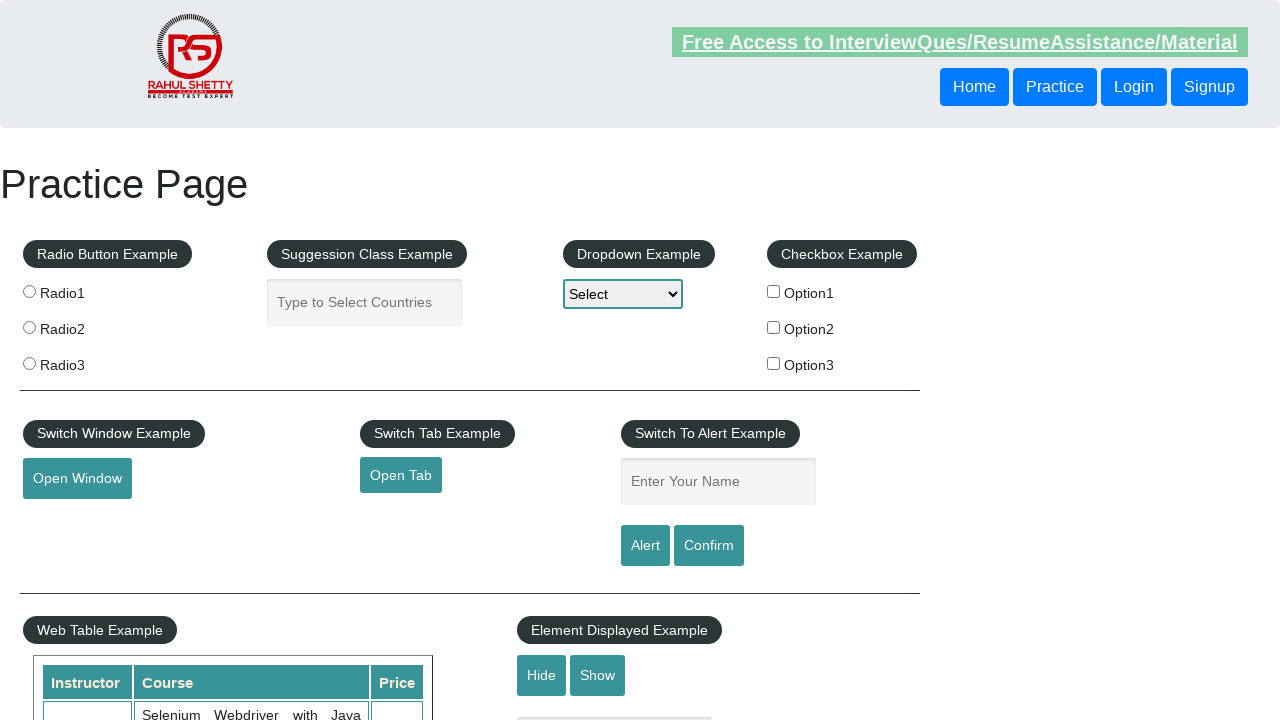

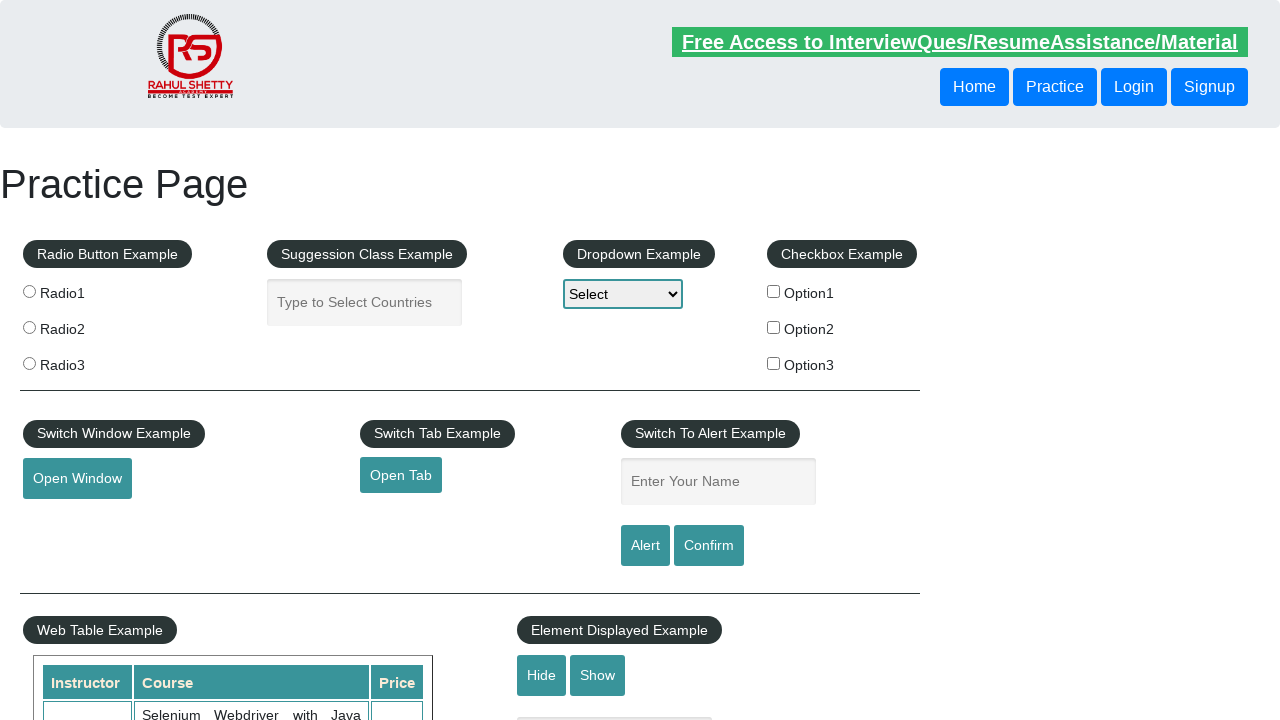